Tests hover functionality by moving the mouse over an avatar image and verifying that additional user information (caption) becomes visible.

Starting URL: http://the-internet.herokuapp.com/hovers

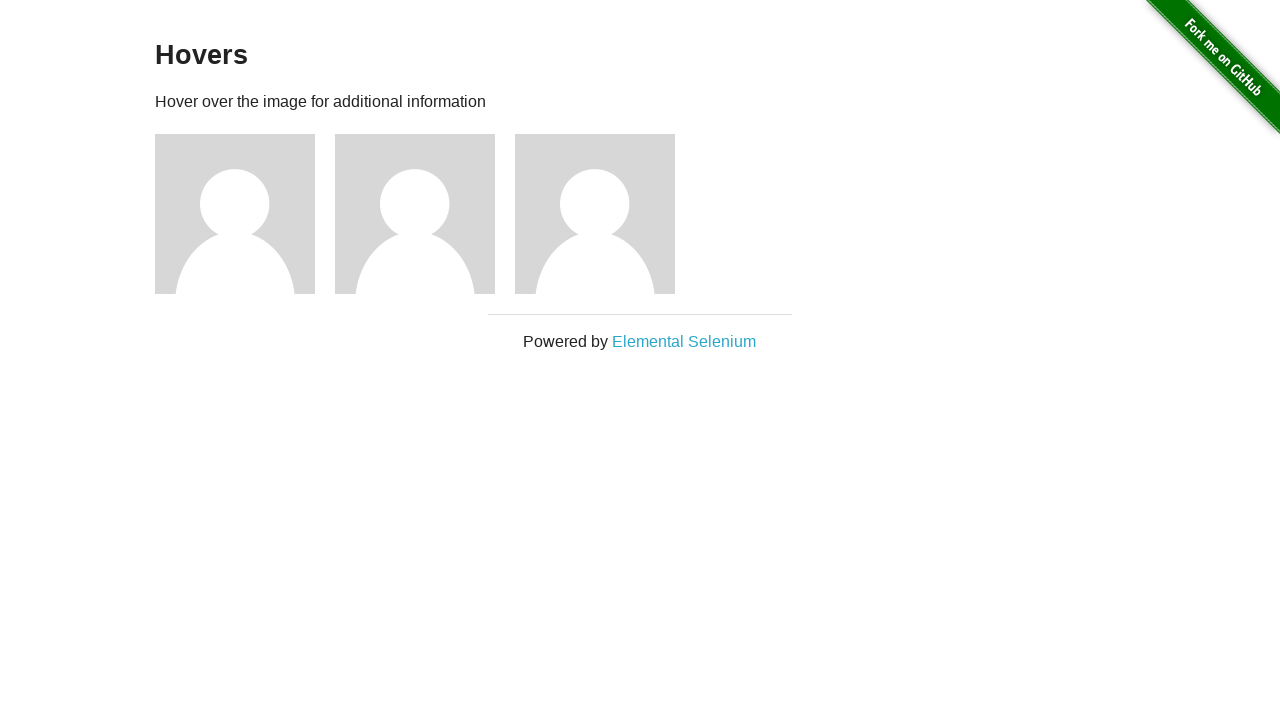

Located the first avatar figure element
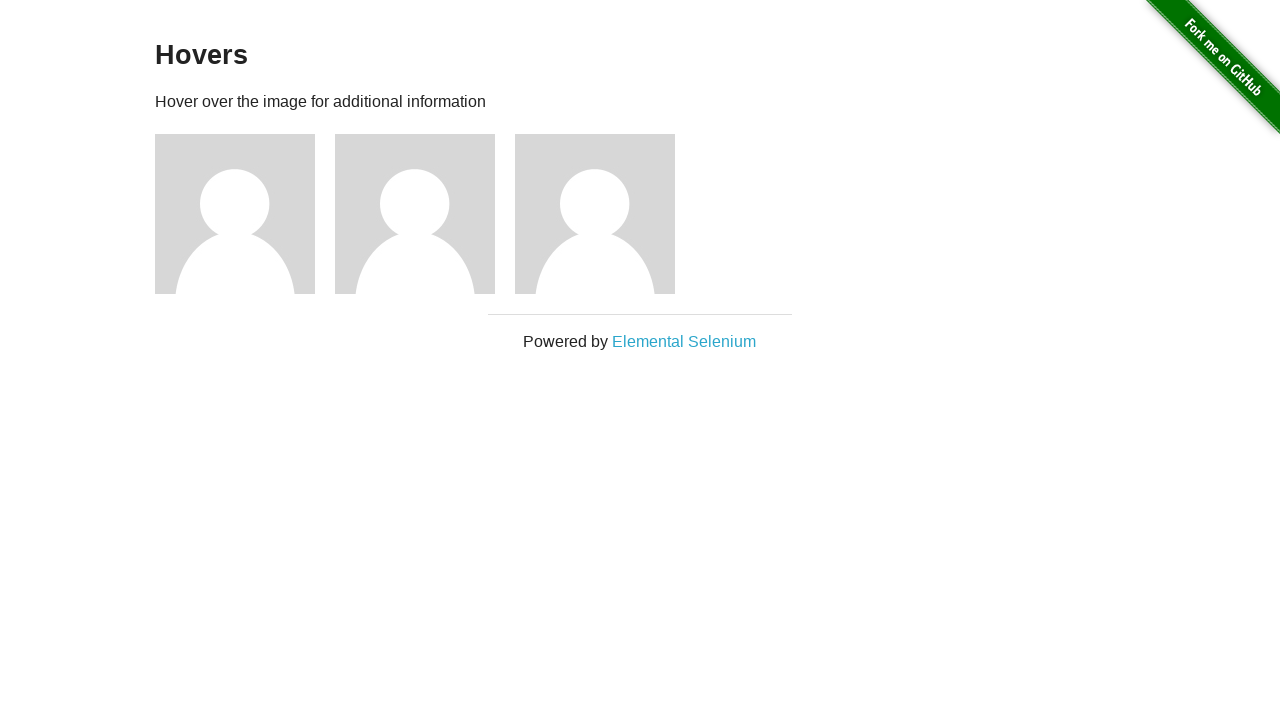

Hovered over the avatar image at (245, 214) on .figure >> nth=0
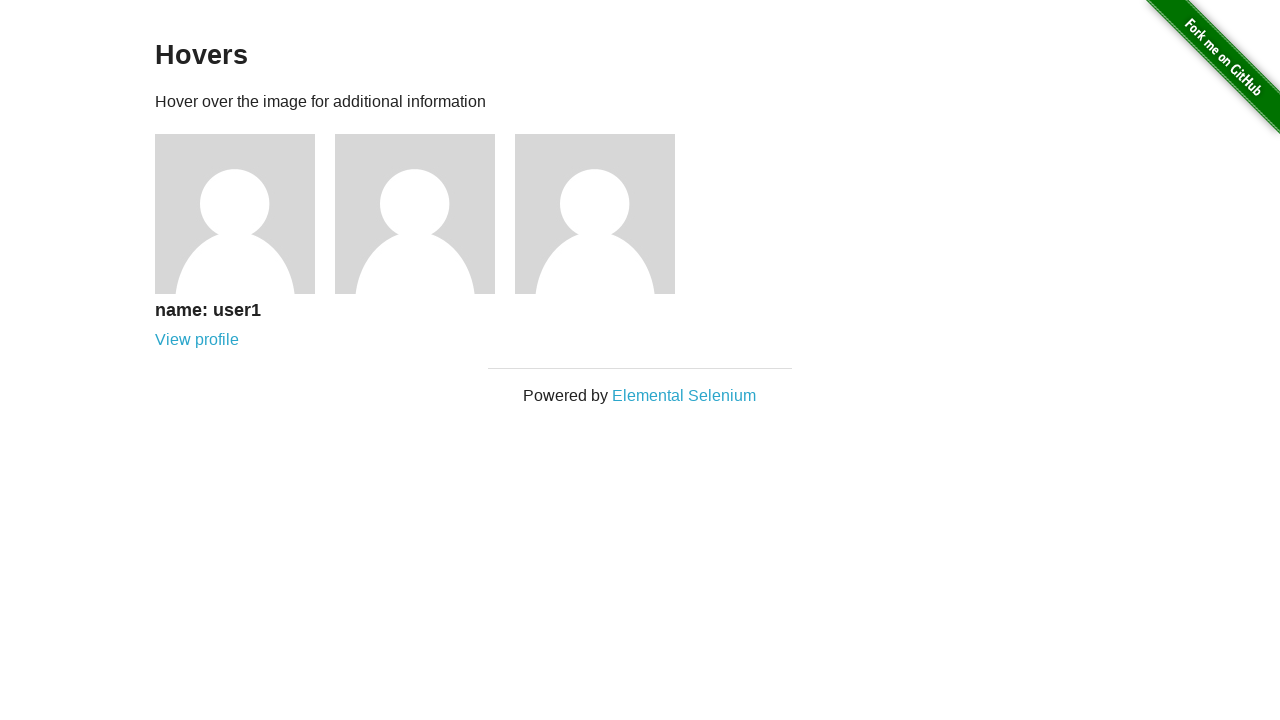

Located the avatar caption element
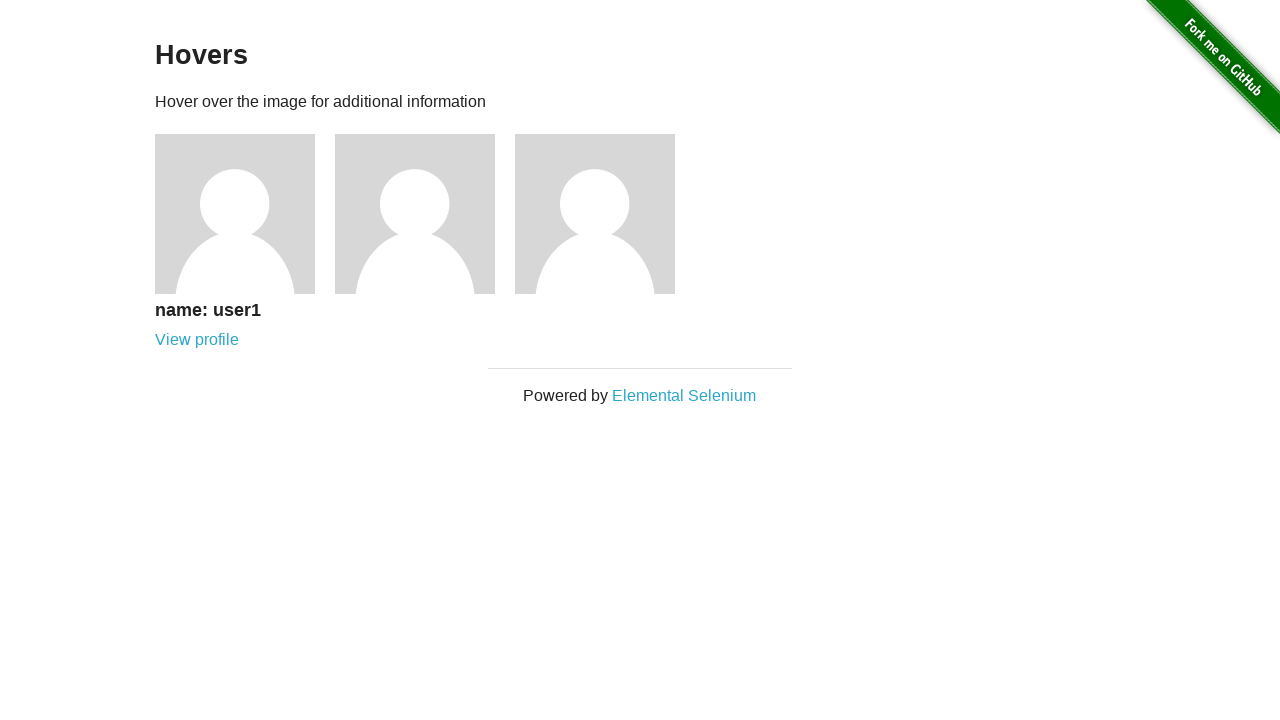

Waited for caption to become visible
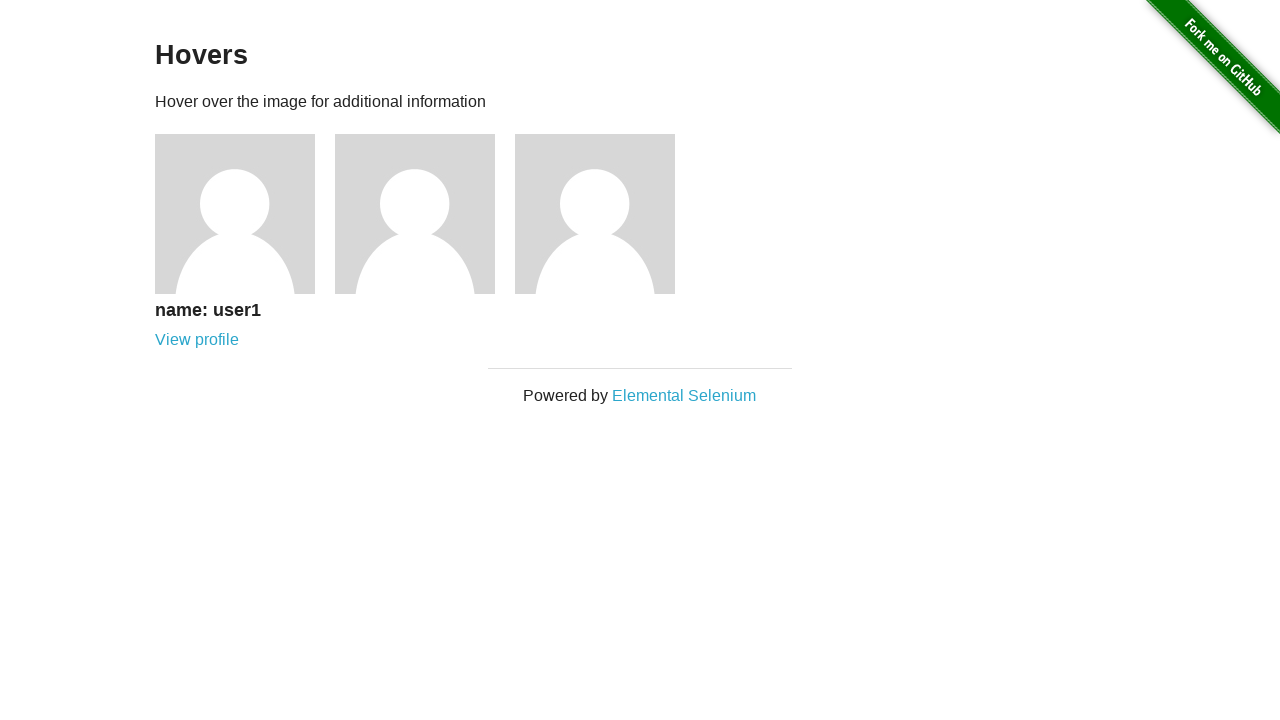

Verified that the caption is visible
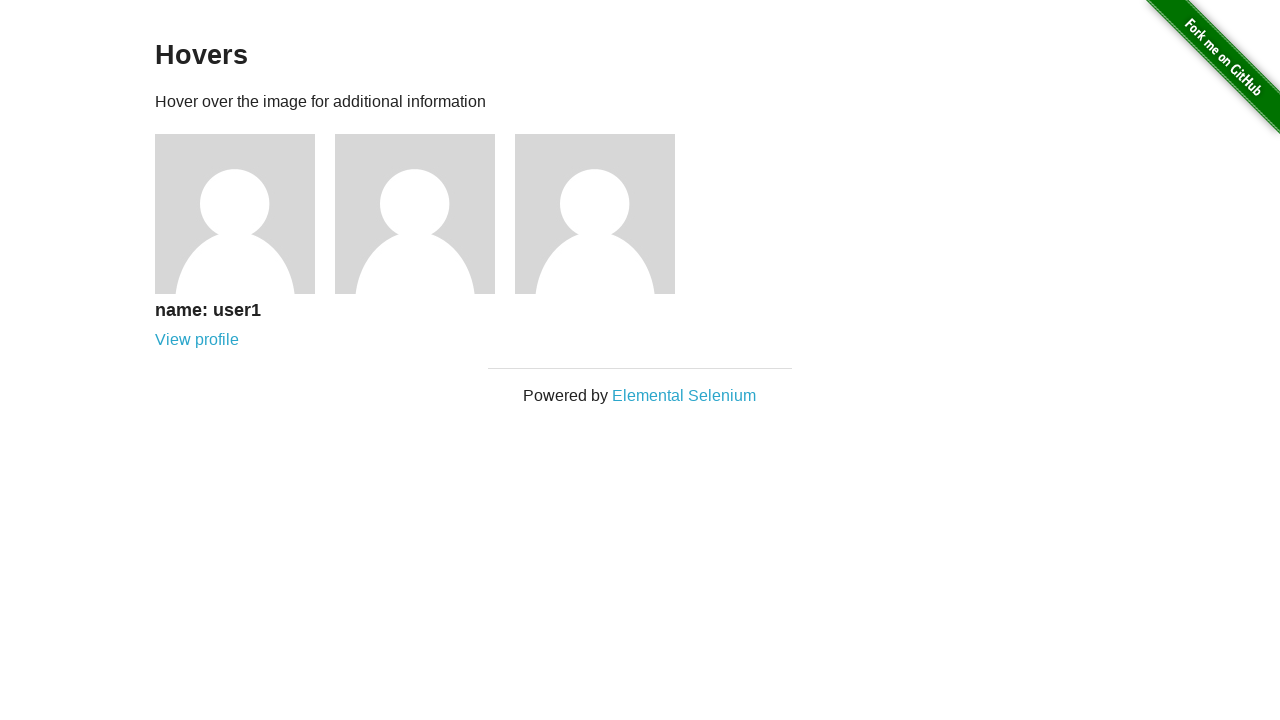

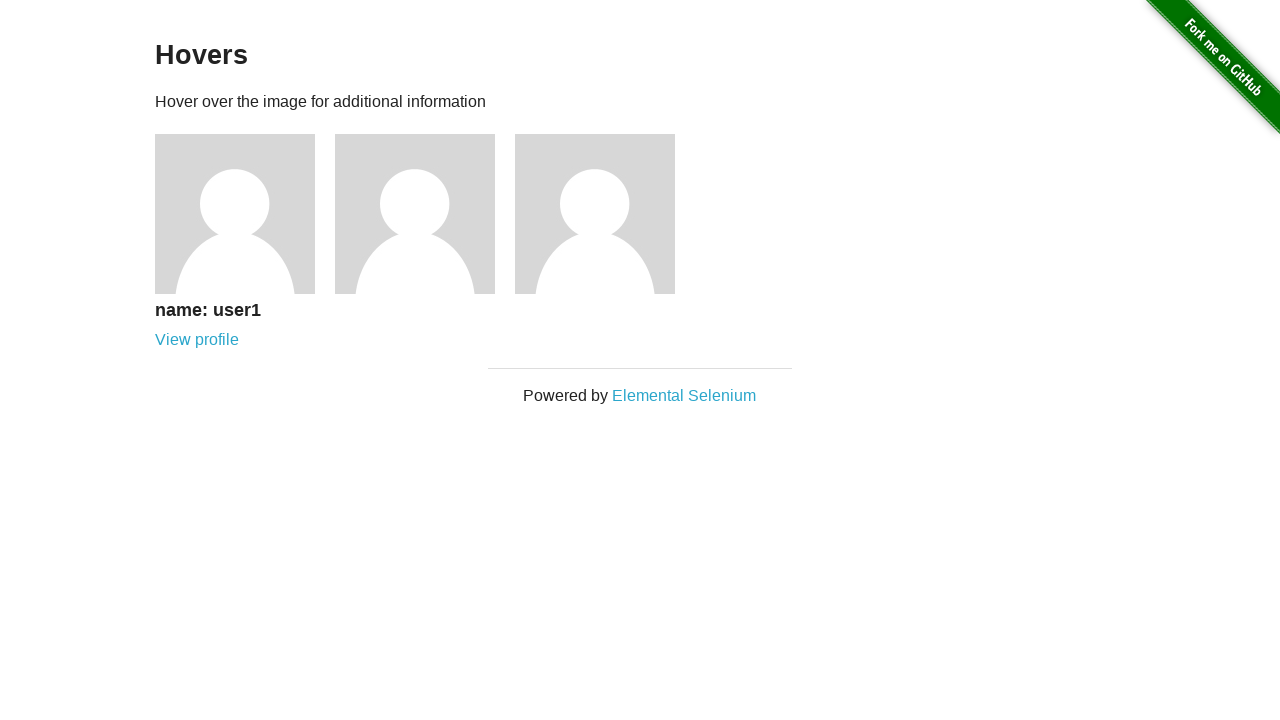